Tests web table interaction by scrolling to a static web table element and verifying table headers and cell content are accessible on a practice automation website.

Starting URL: https://testautomationpractice.blogspot.com/

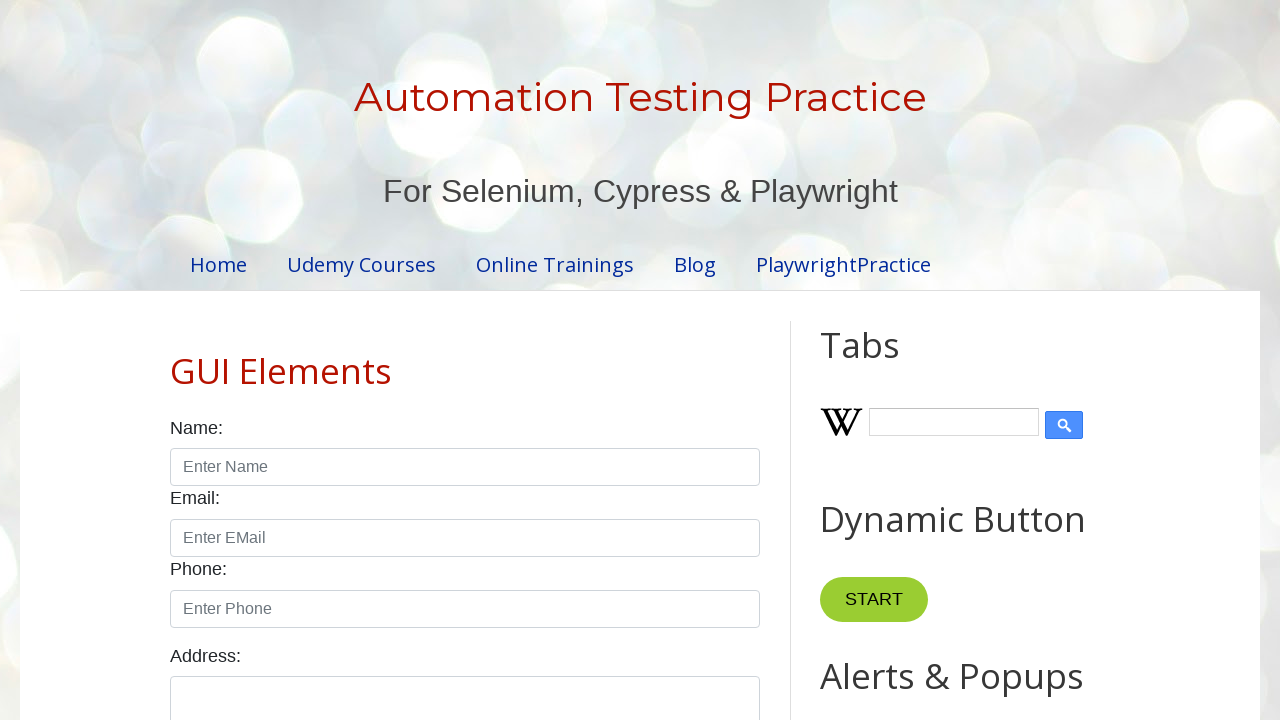

Scrolled to Static Web Table heading
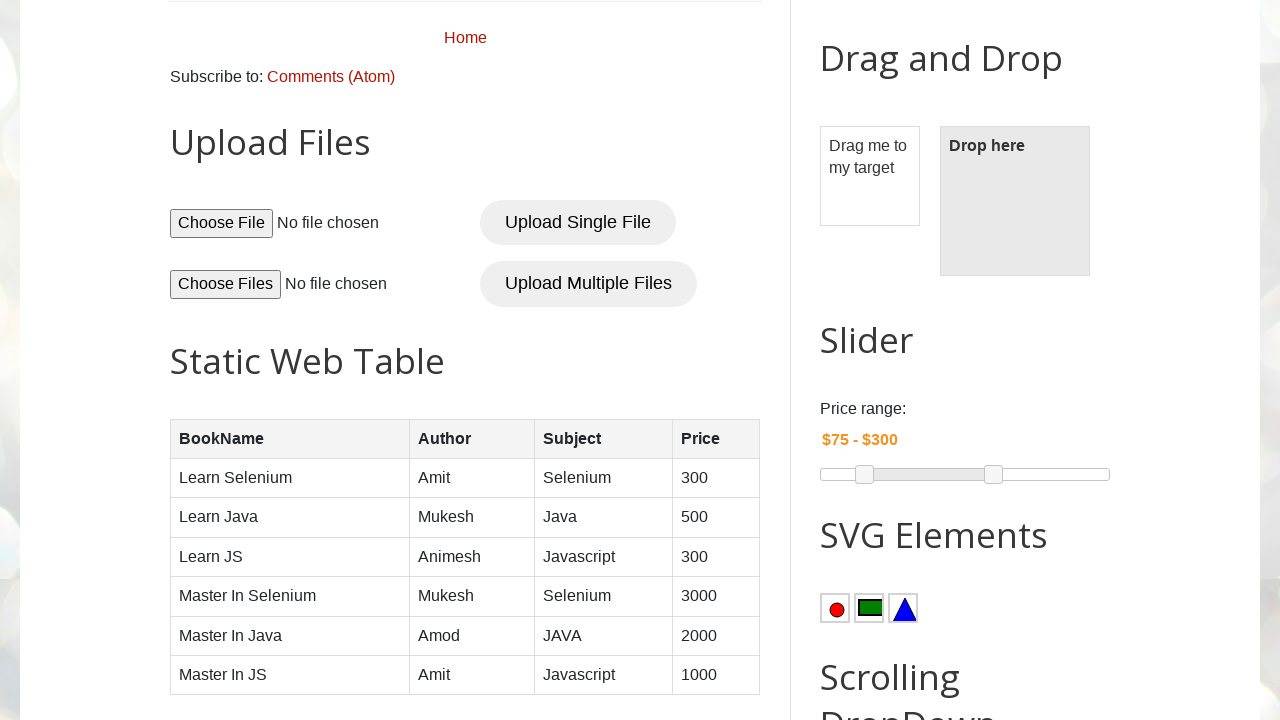

Static Web Table loaded and visible
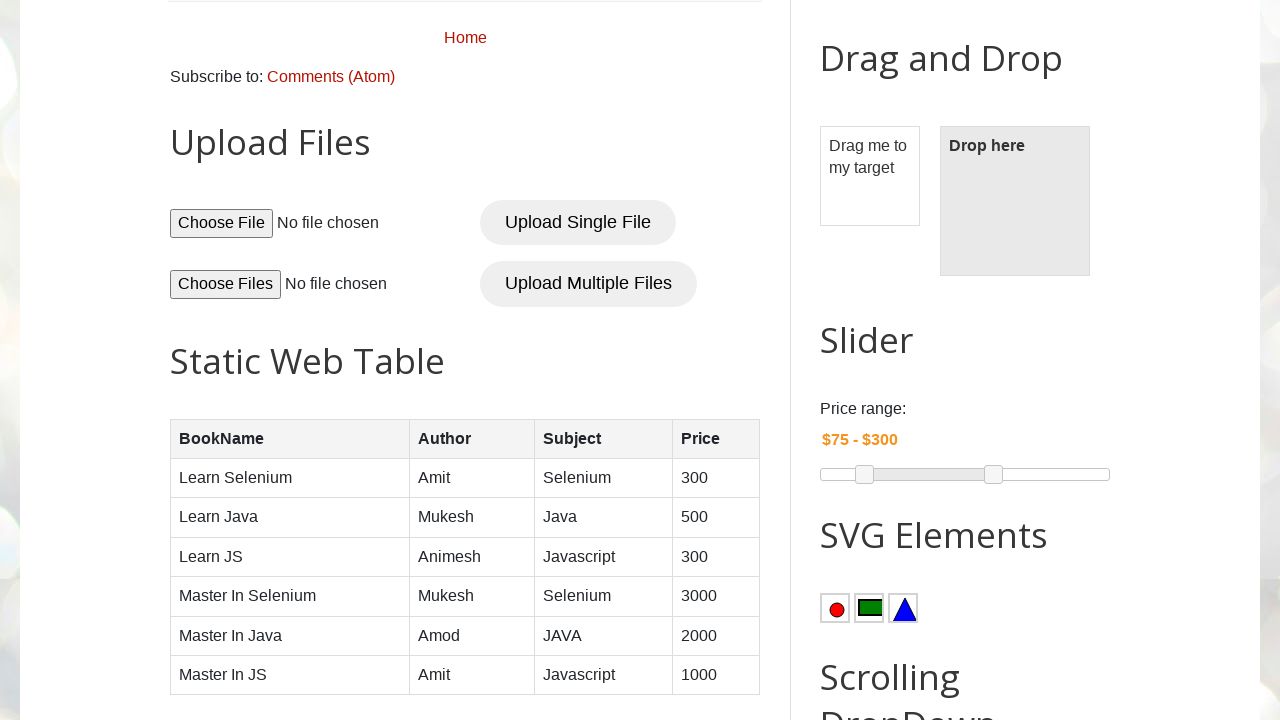

Table headers verified and accessible
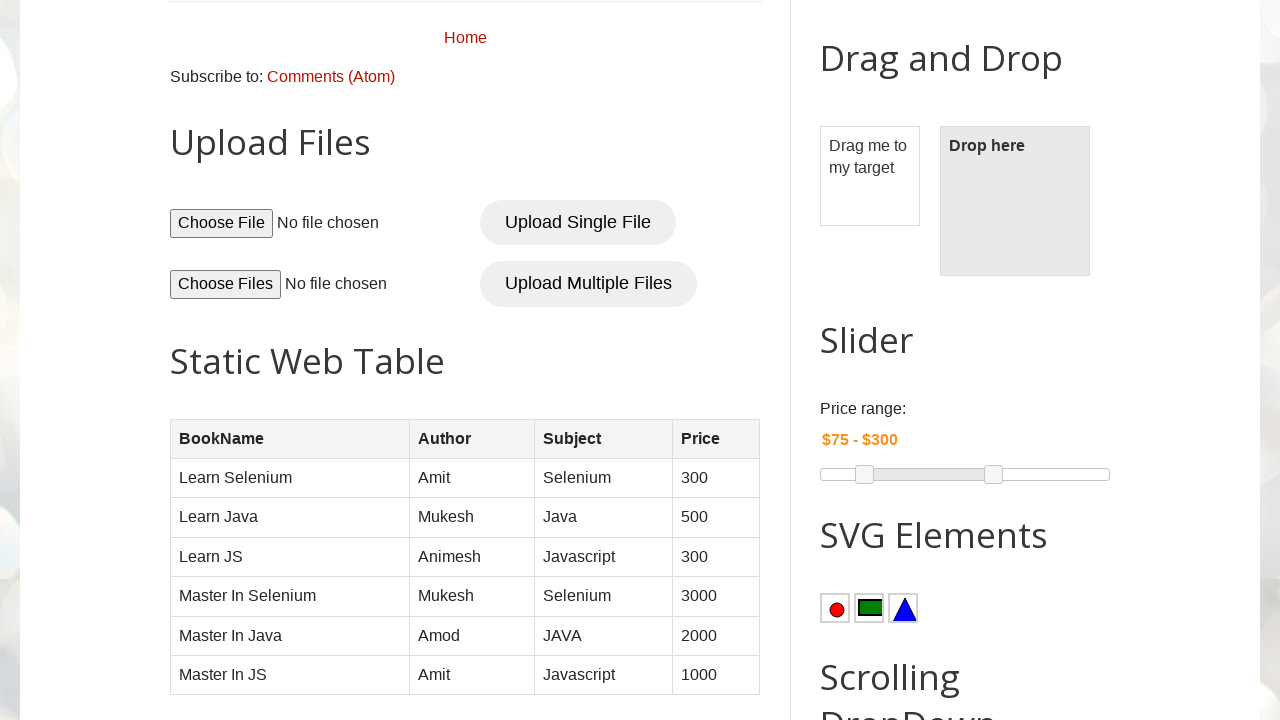

First data cell in second row of table verified and accessible
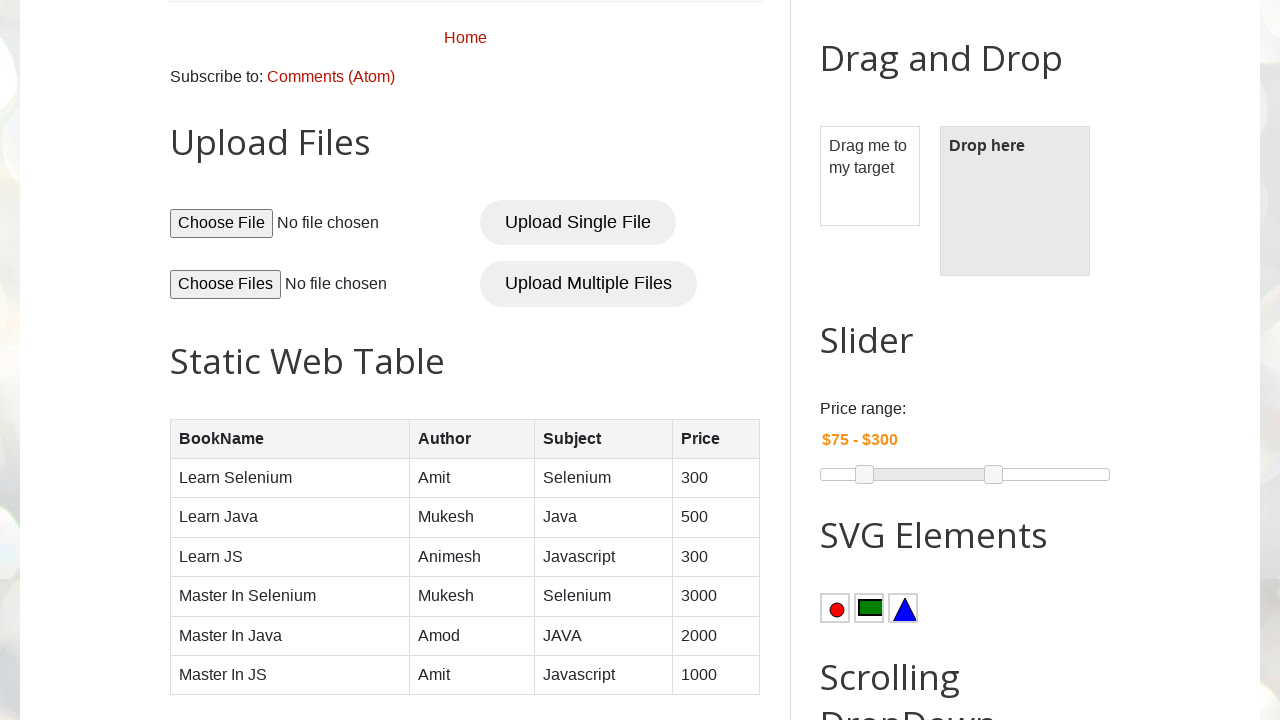

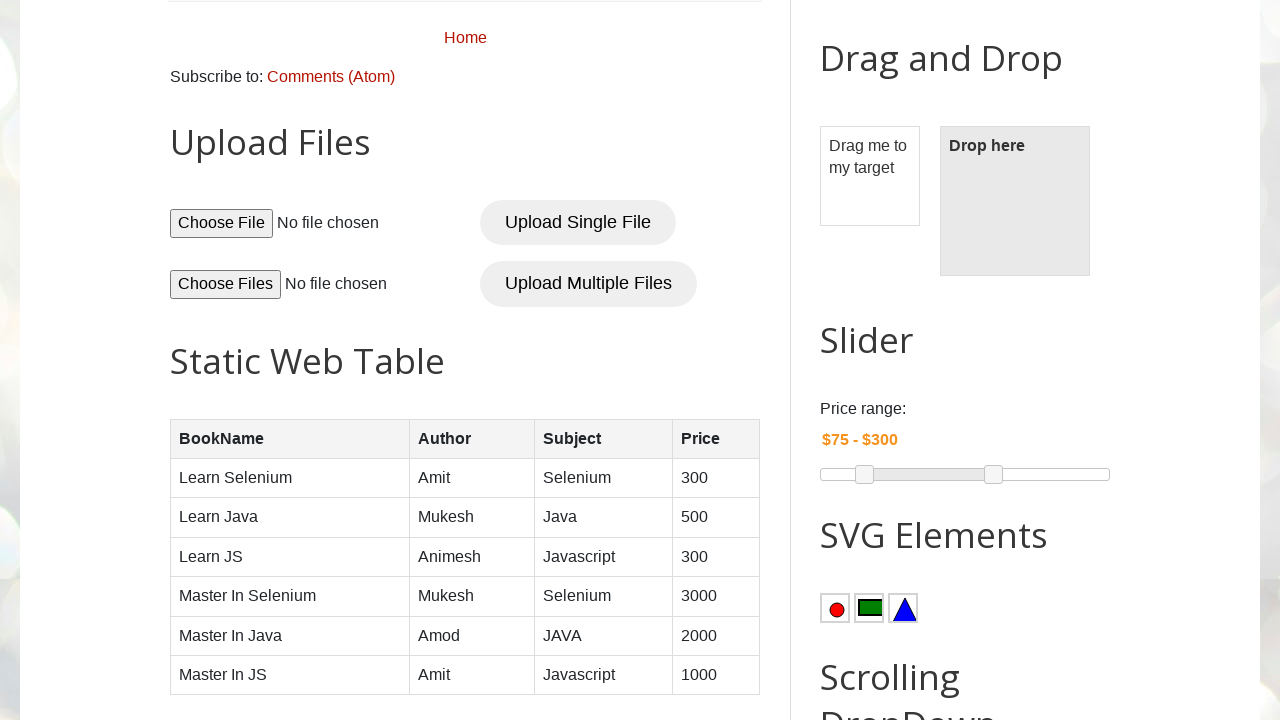